Navigates to ifeng.com and clicks on the Technology section link to test page navigation

Starting URL: https://www.ifeng.com/

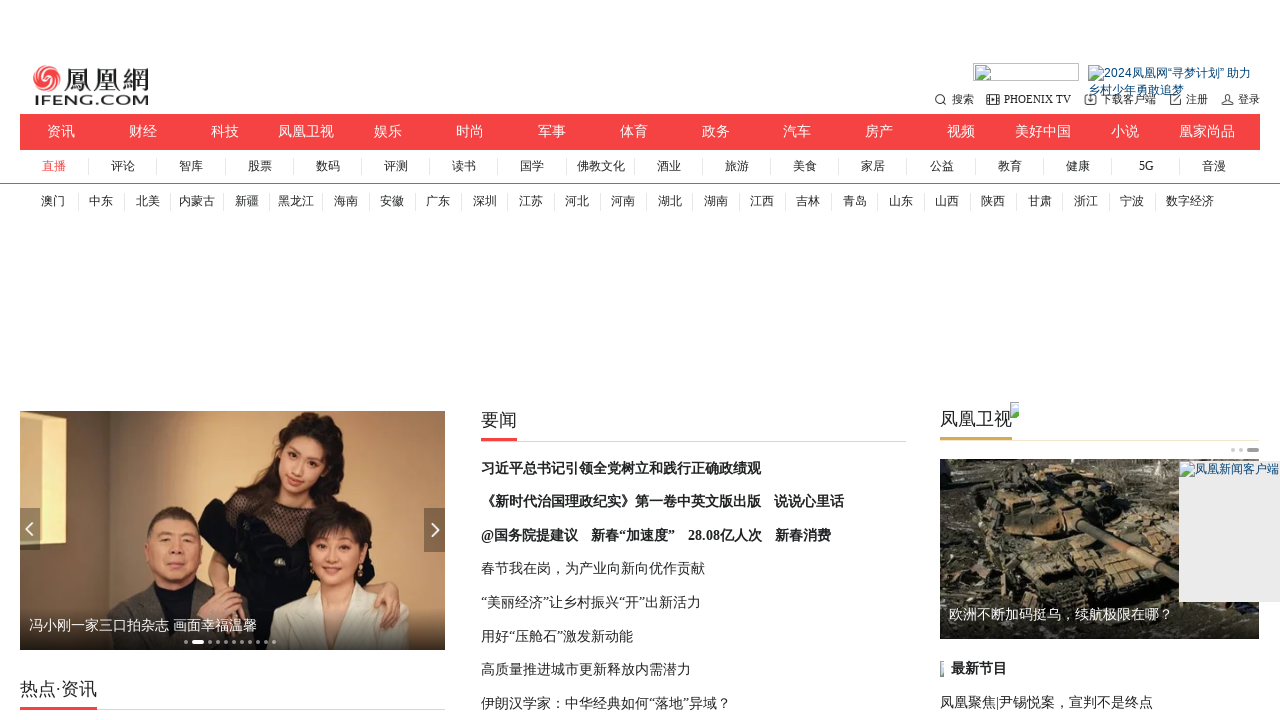

Clicked on Technology section link at (225, 132) on a:has-text("科技")
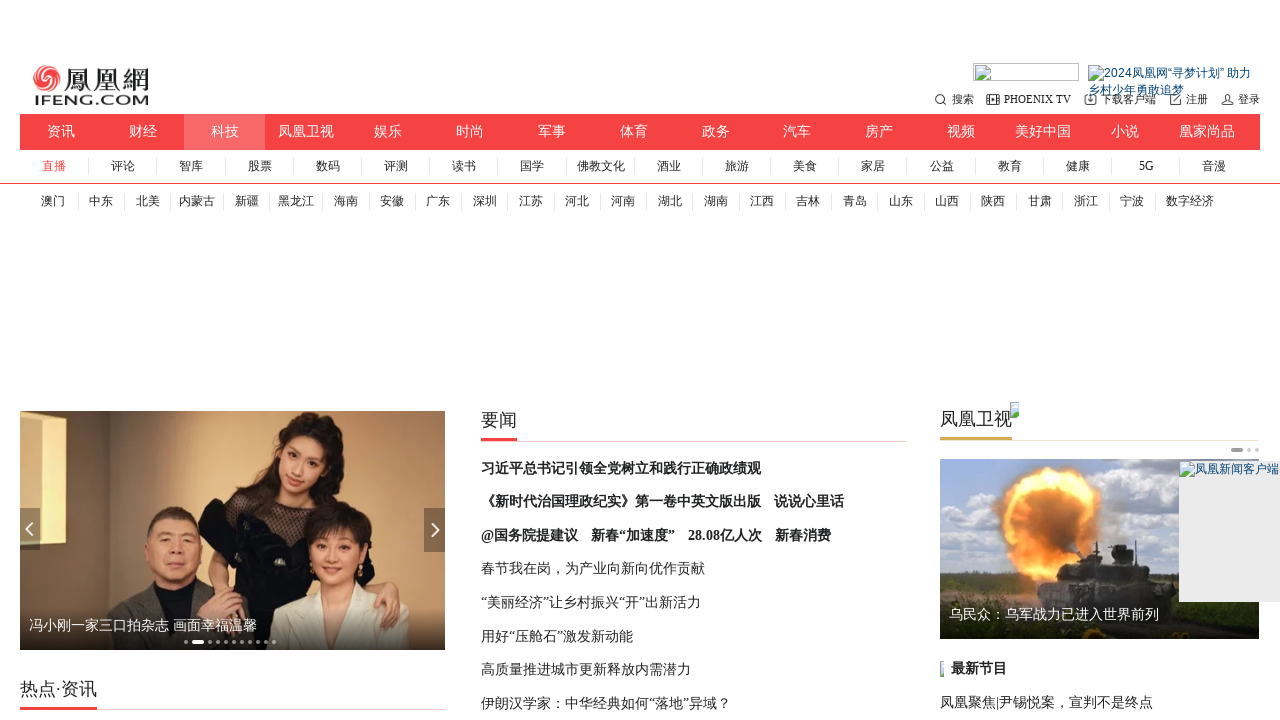

Technology section page loaded with network idle
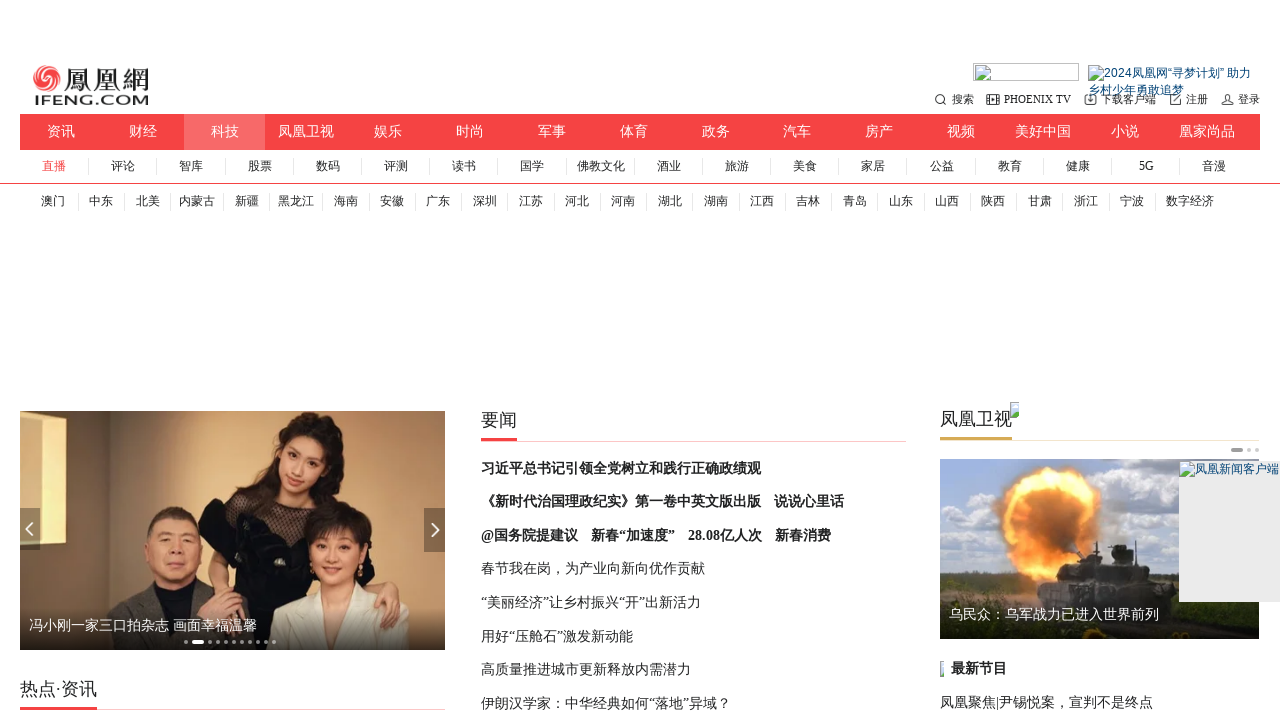

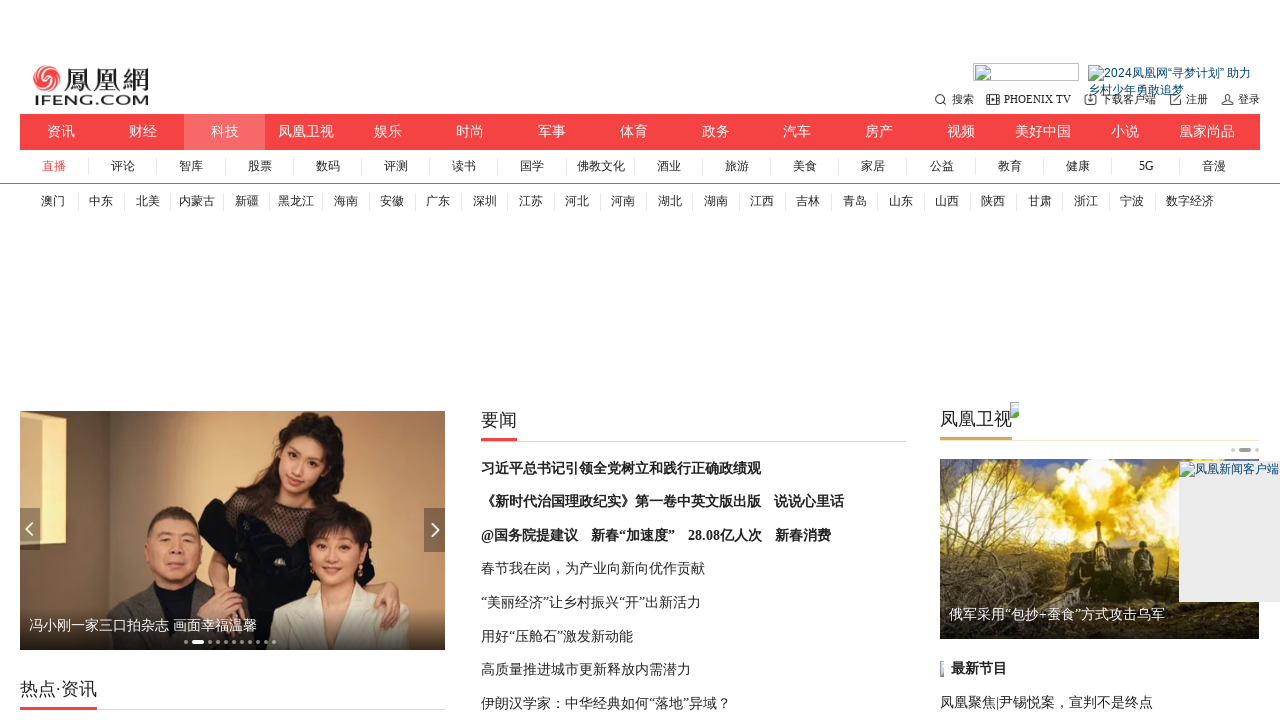